Tests handling of JavaScript alert dialogs by clicking a button to trigger an alert, accepting it, then reading a value from the page, calculating a mathematical result, filling in the answer field, and submitting.

Starting URL: http://suninjuly.github.io/alert_accept.html

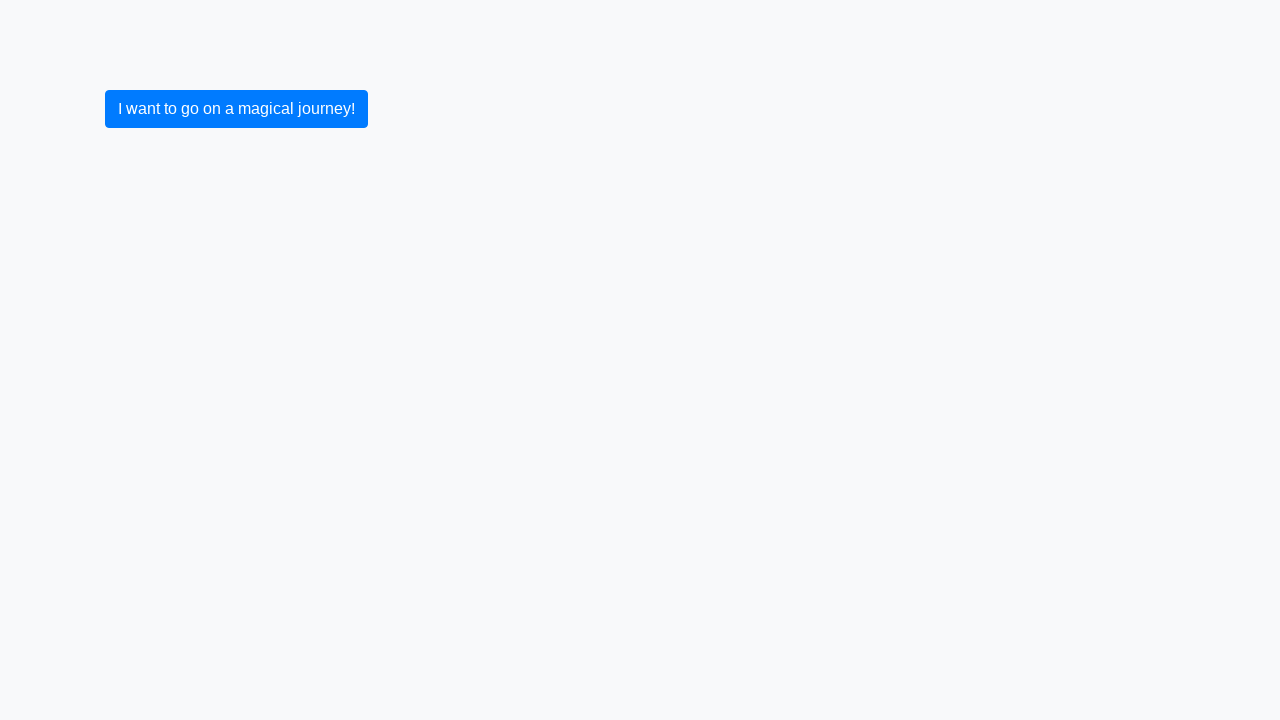

Clicked button to trigger JavaScript alert dialog at (236, 109) on button.btn
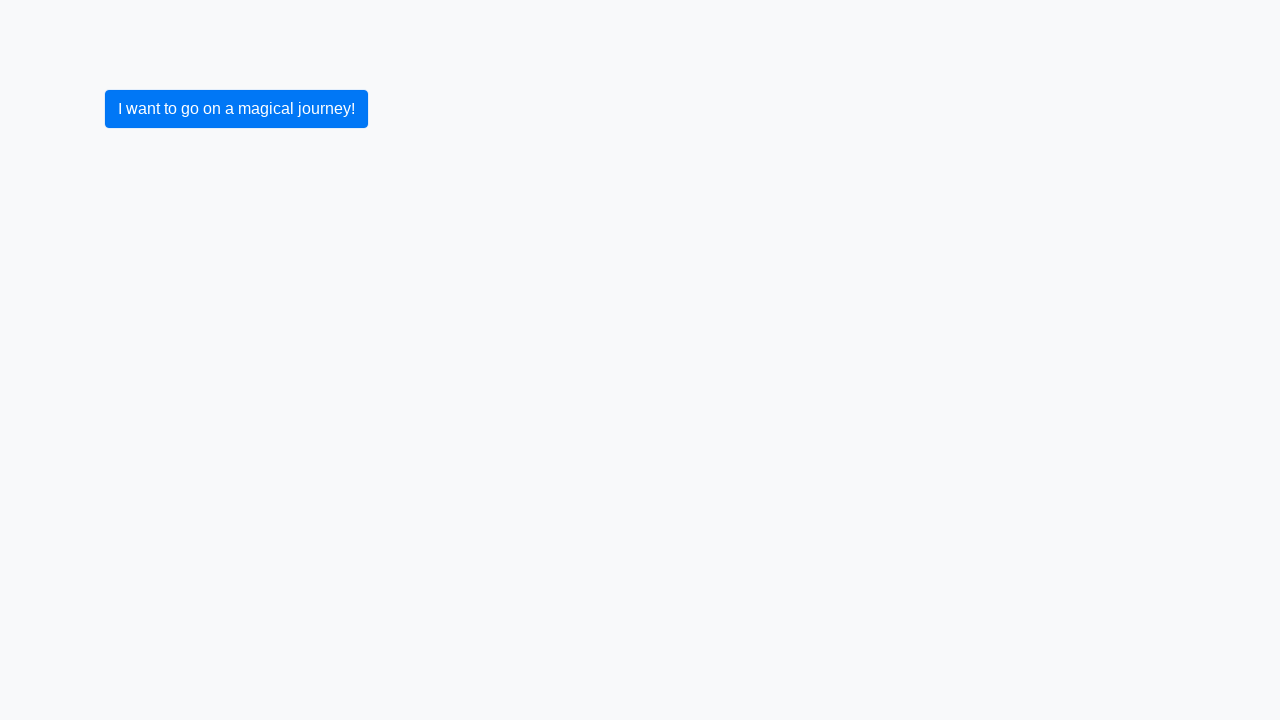

Set up dialog handler to accept alerts
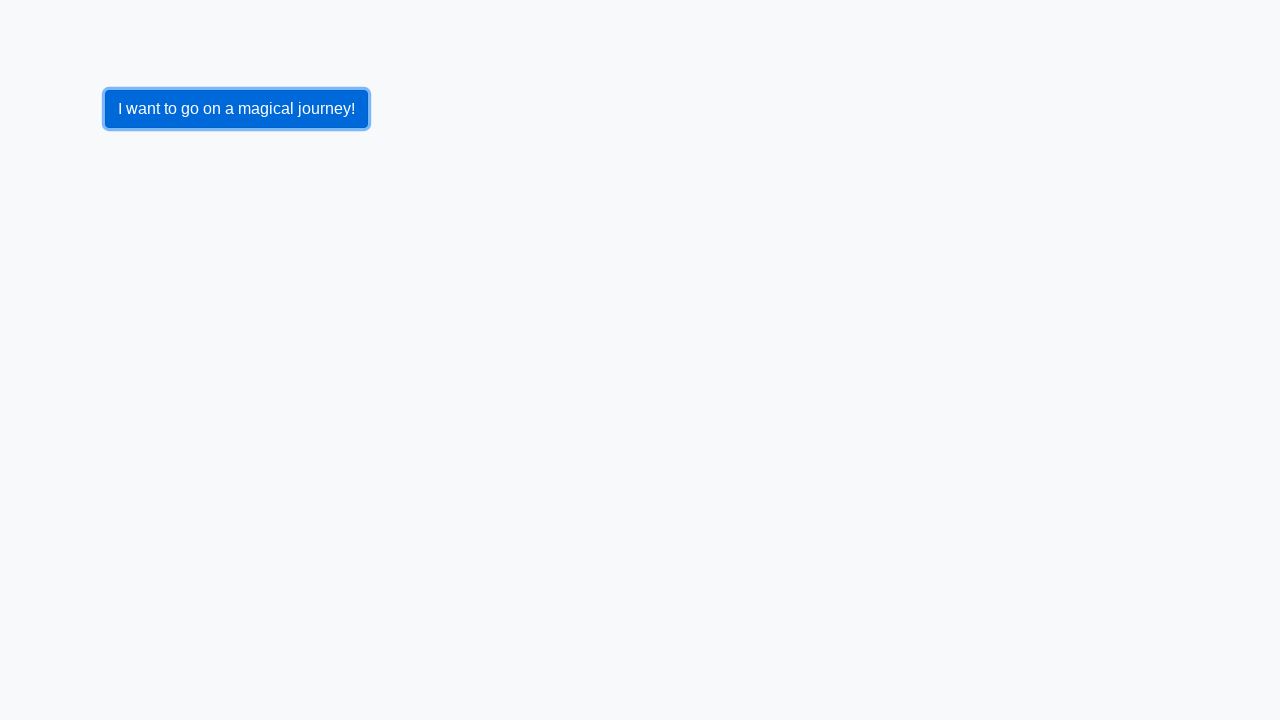

Clicked button again to trigger alert with handler active at (236, 109) on button.btn
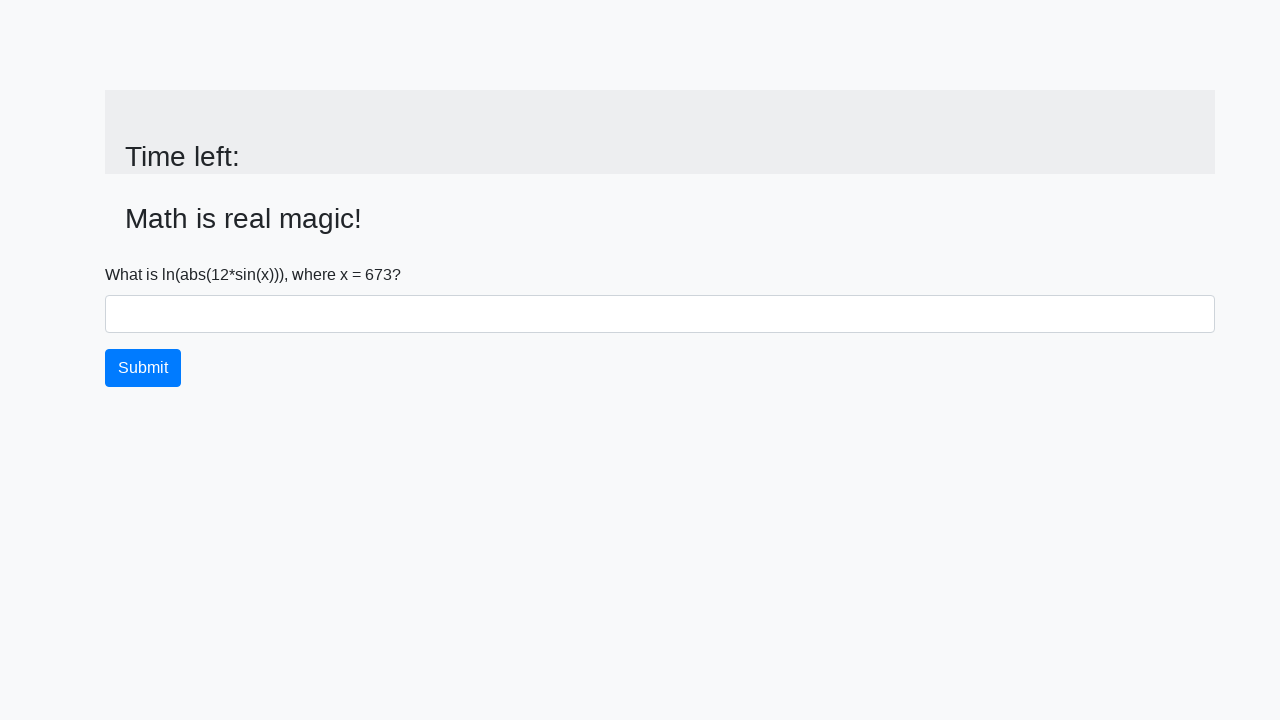

Set up one-time dialog handler to accept next alert
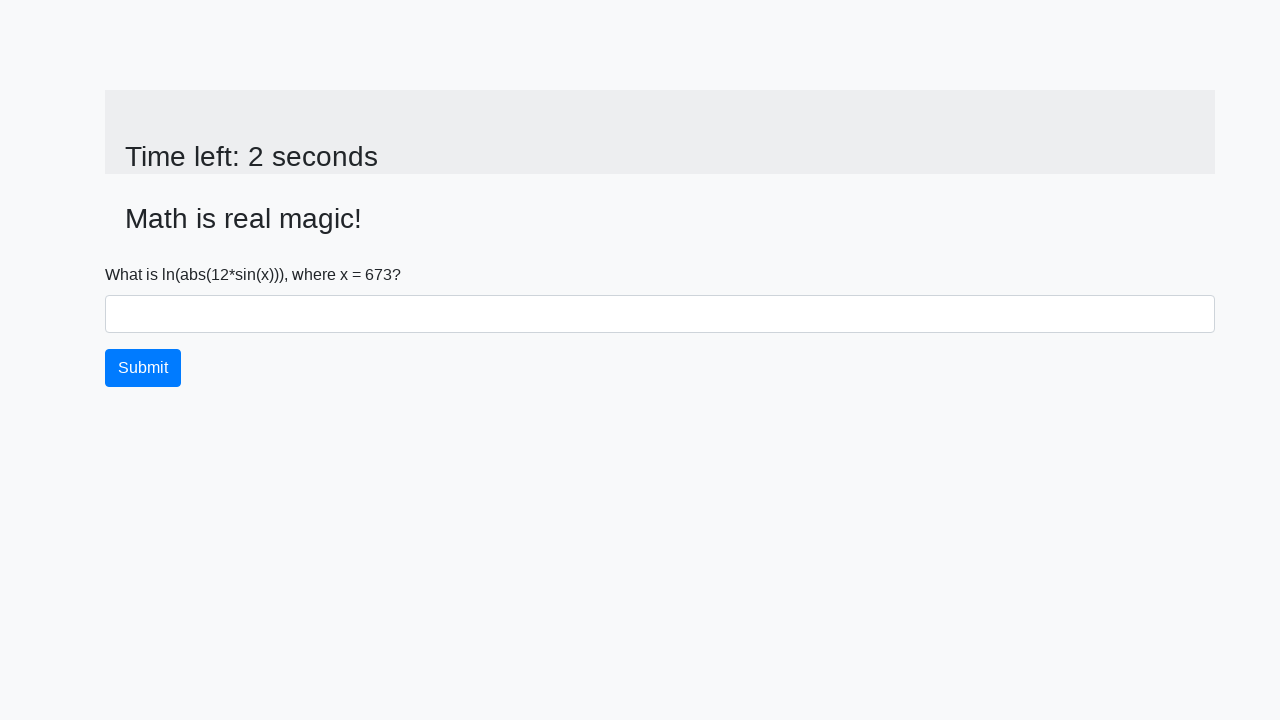

Clicked button to trigger alert, which was automatically accepted at (143, 368) on button.btn
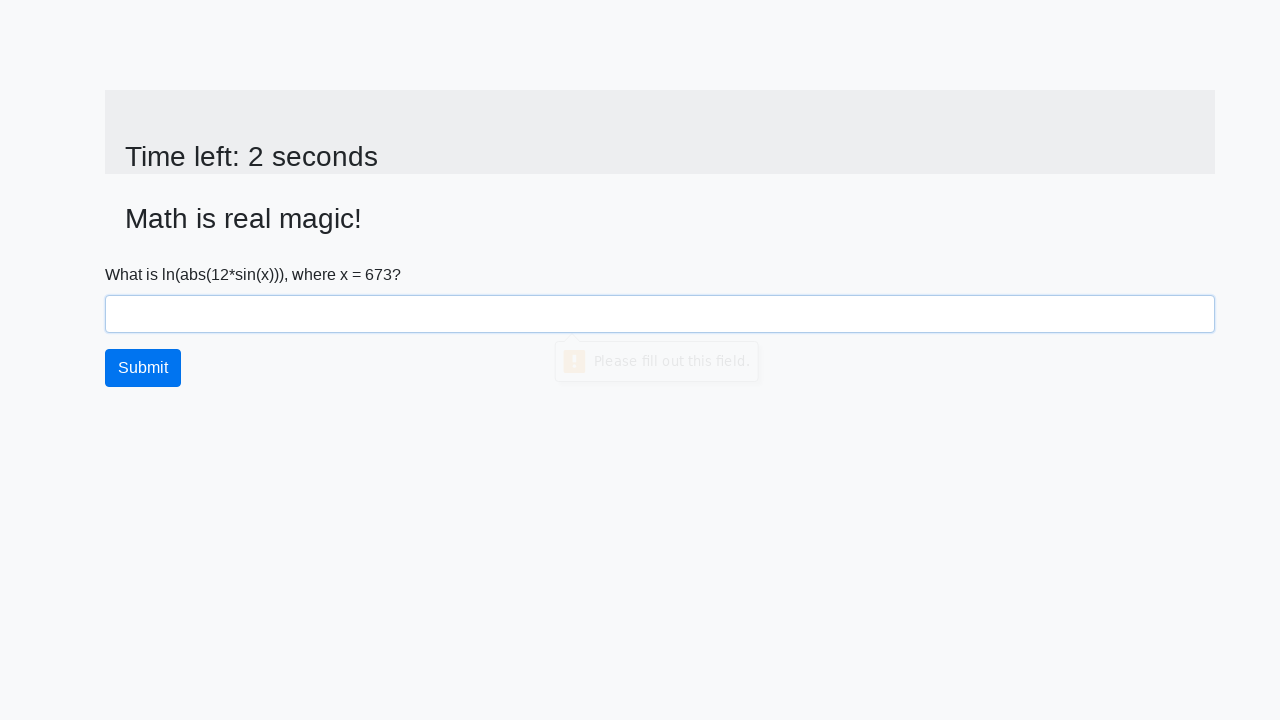

Retrieved input value from page: 673
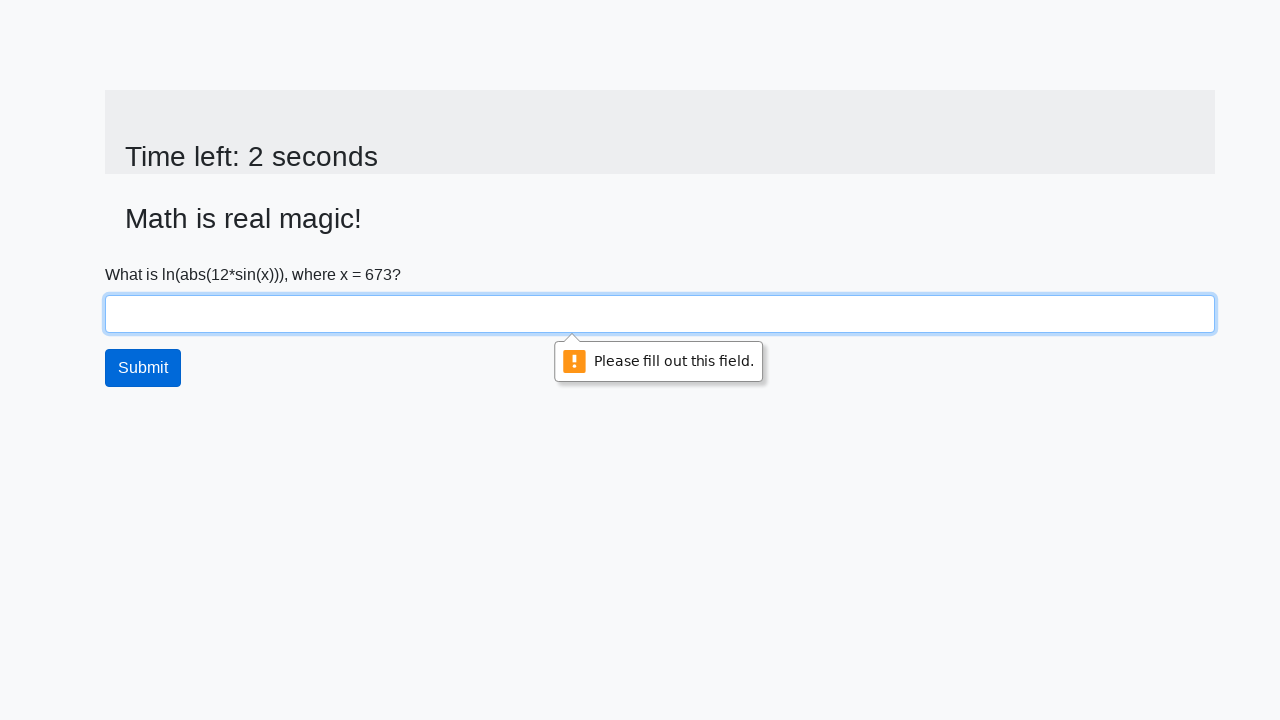

Calculated mathematical result: 2.0442043574261093
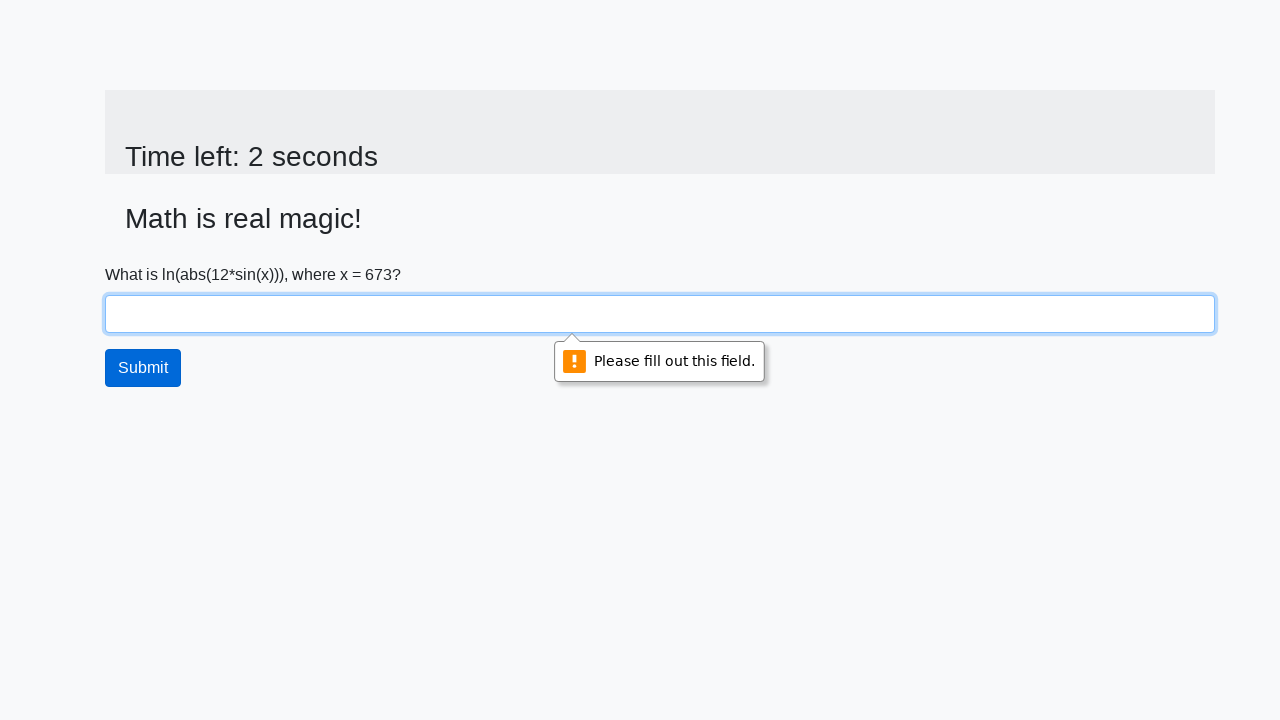

Filled answer field with calculated value: 2.0442043574261093 on #answer
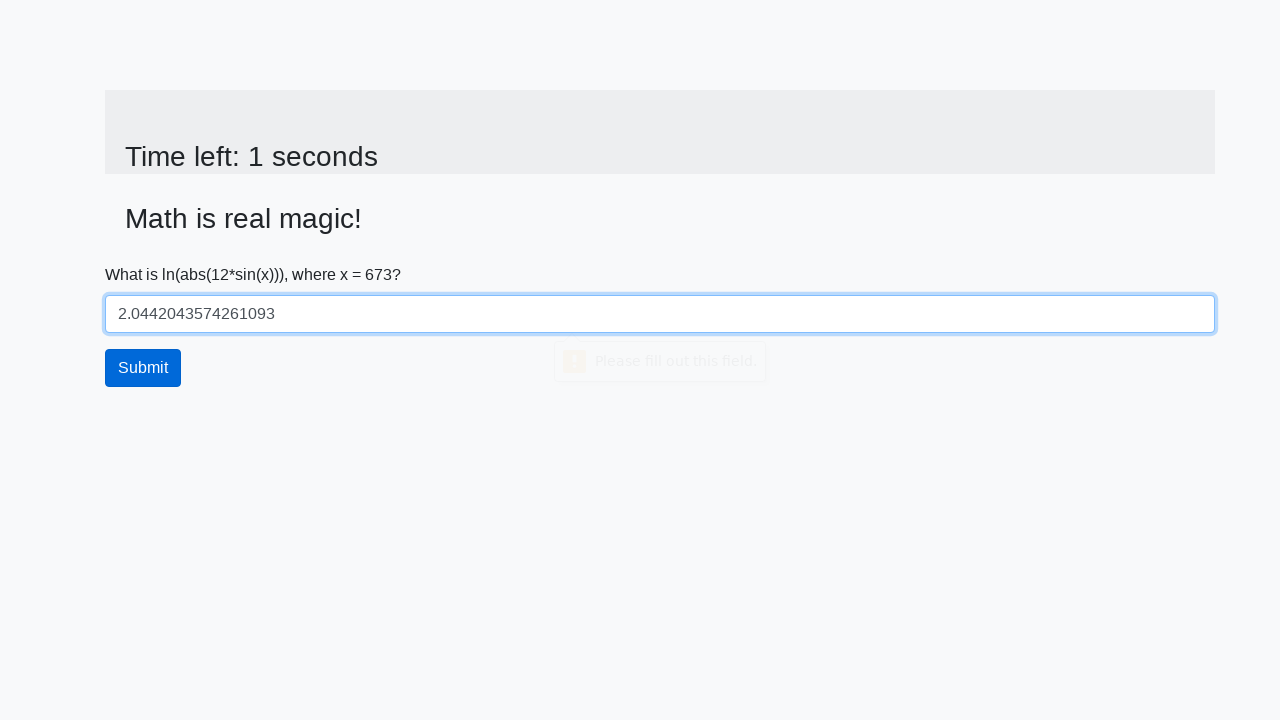

Clicked submit button to complete the test at (143, 368) on button.btn
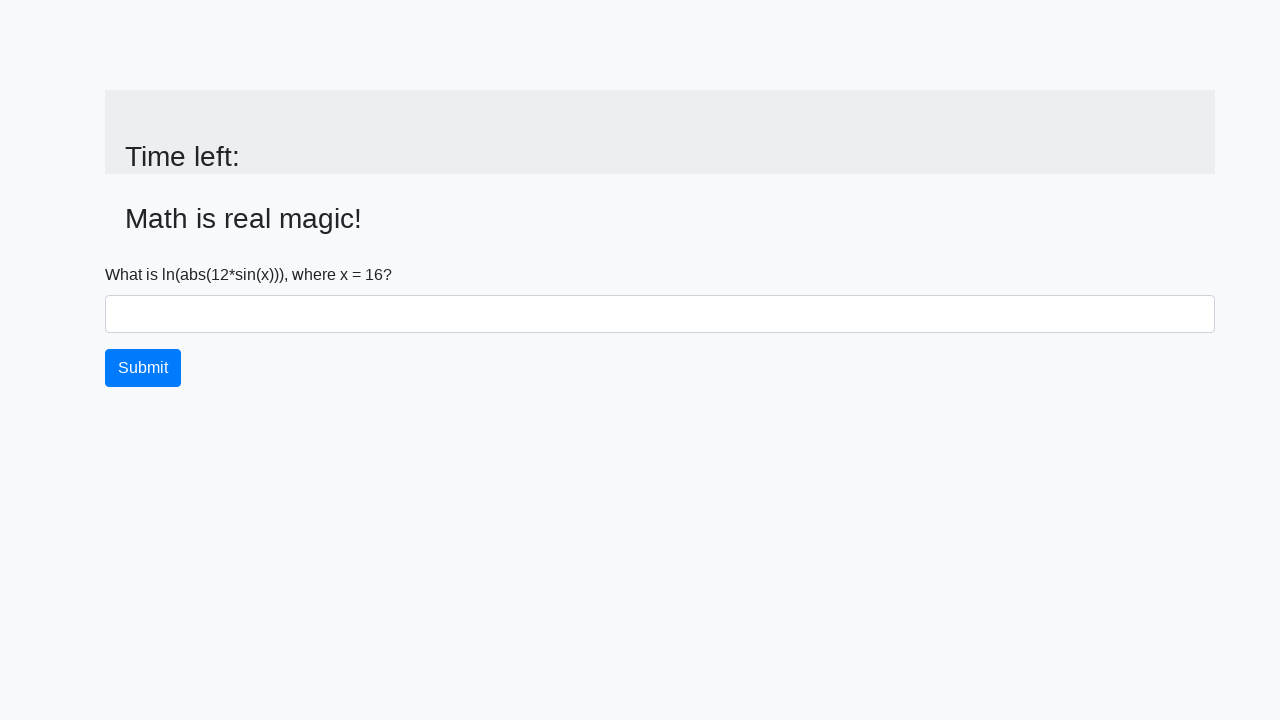

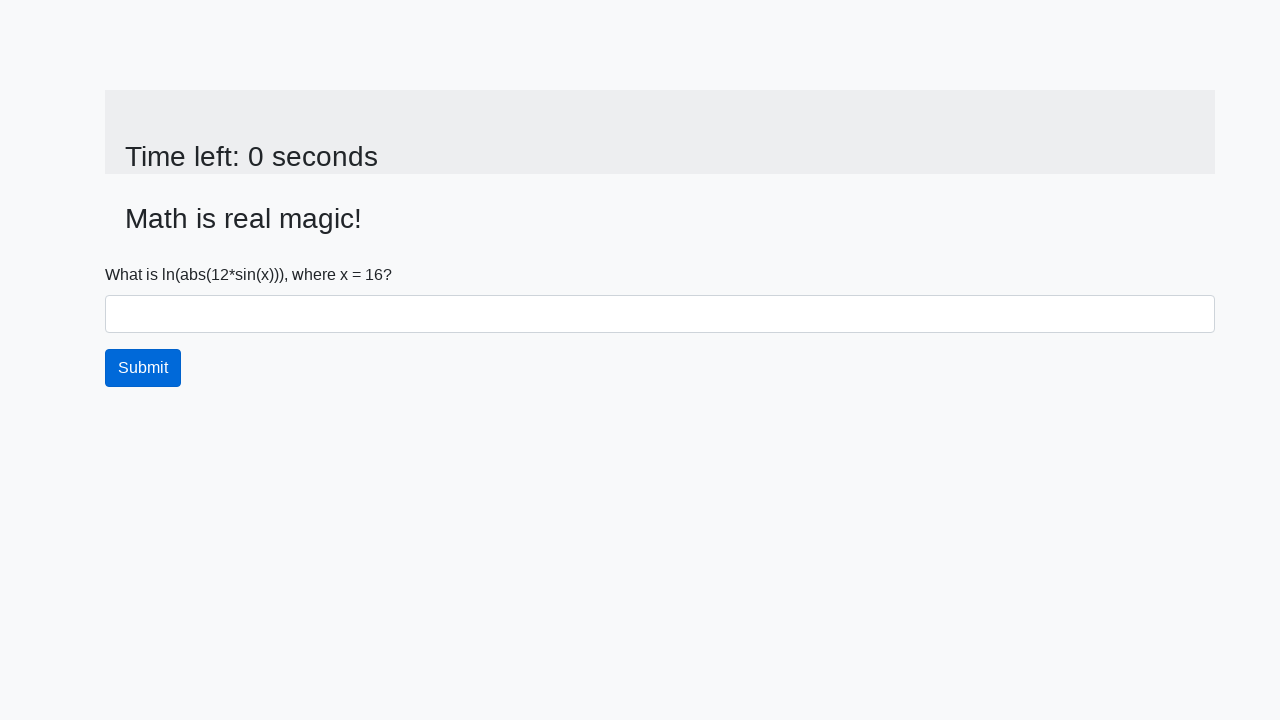